Reads and verifies footer text is present on the forum page

Starting URL: https://forum.index.hu/Topic/showTopicList

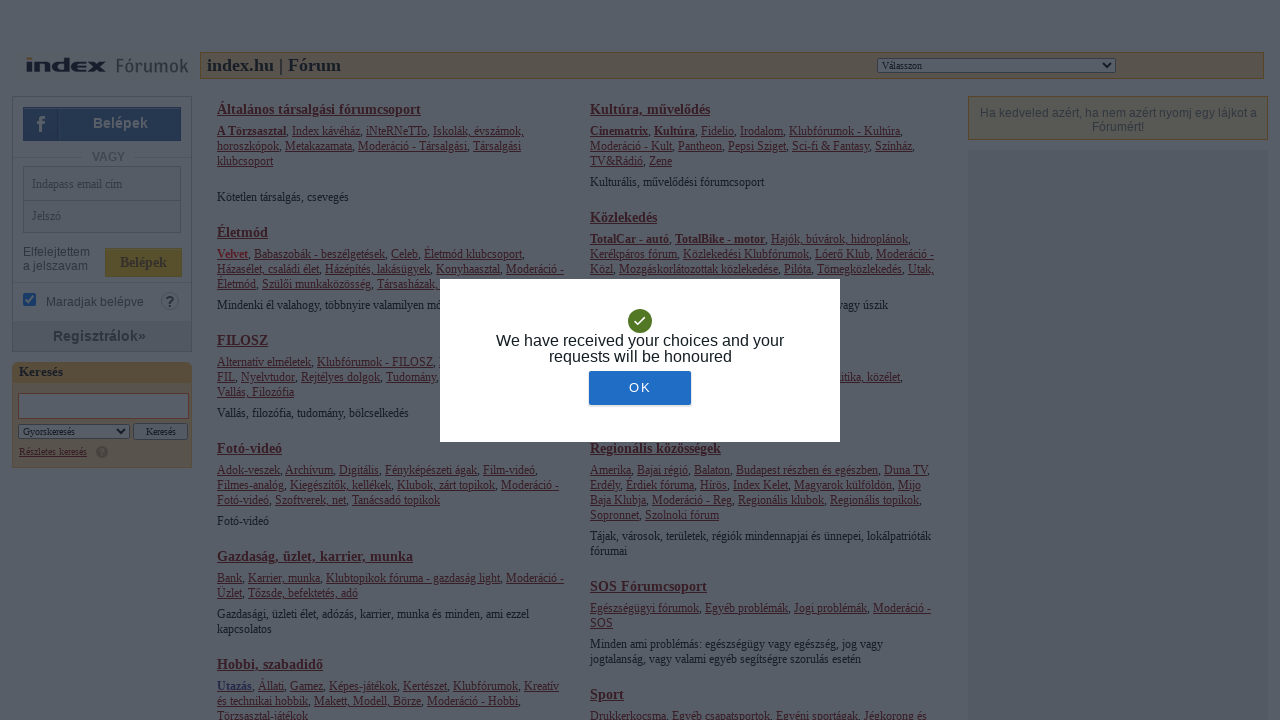

Waited for footer element to be present on the forum page
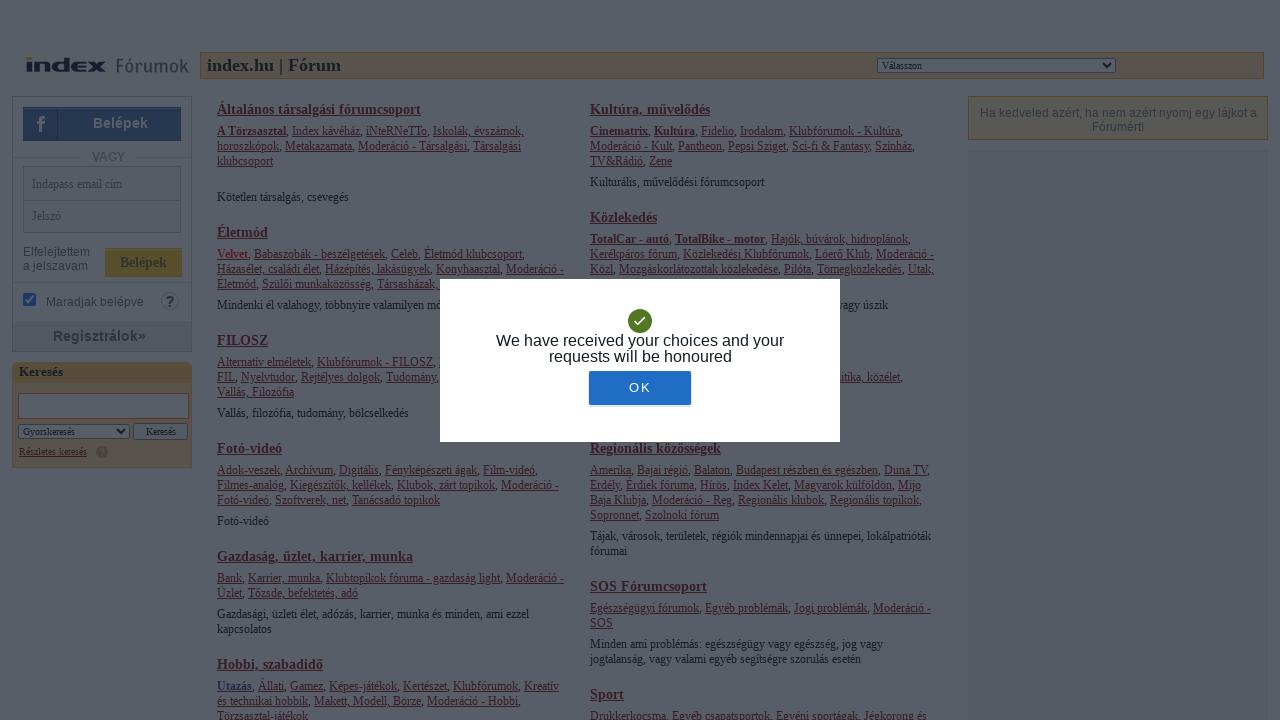

Verified footer text is visible on the forum page
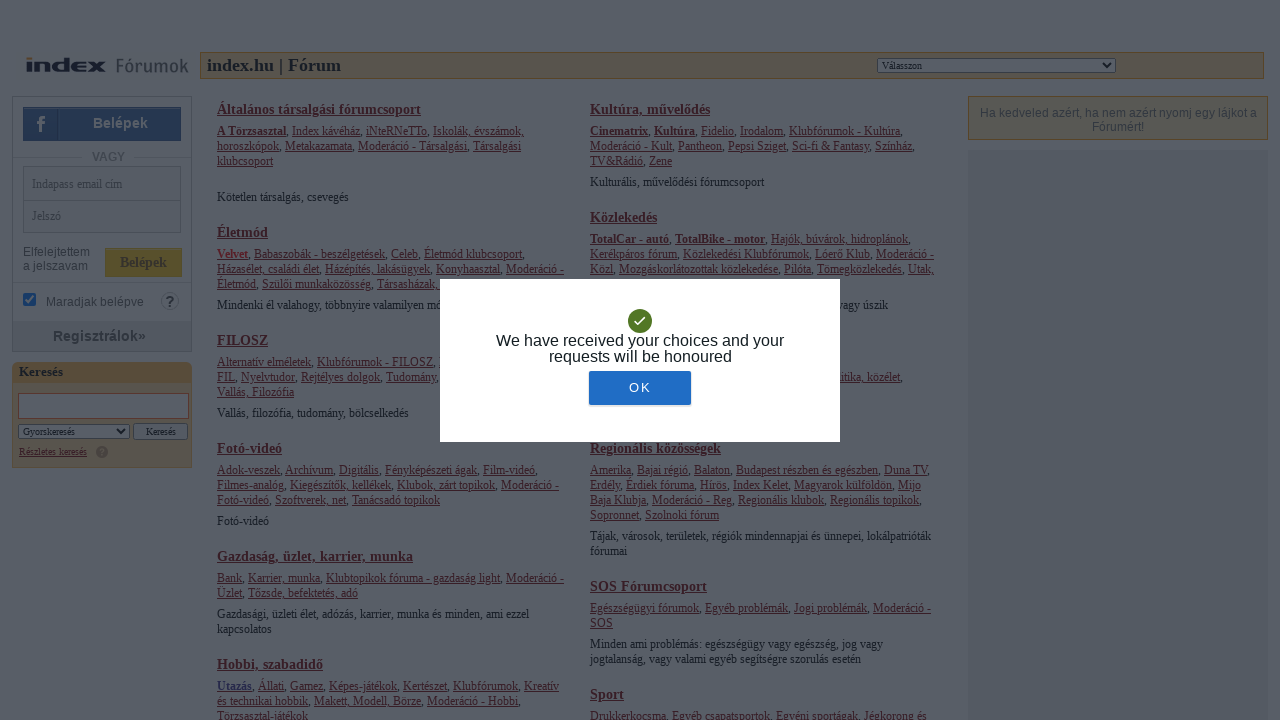

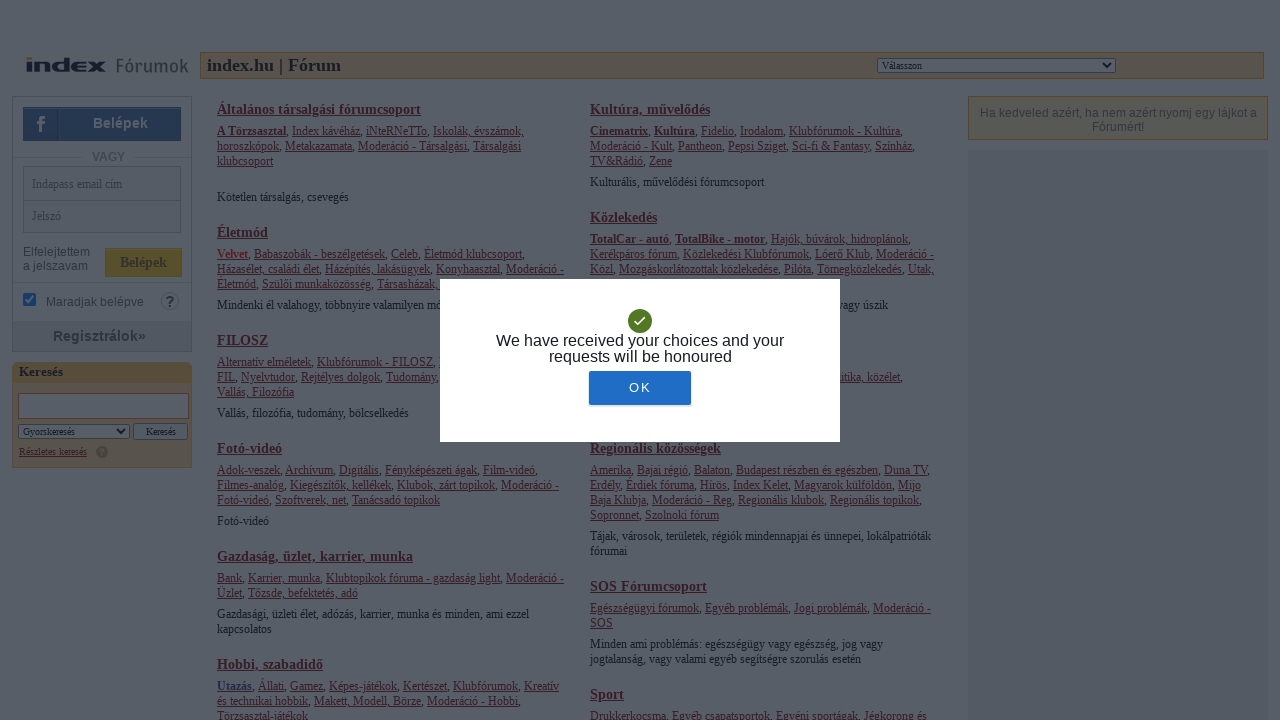